Tests a form submission by filling in first name, last name, and email fields, then clicking the submit button

Starting URL: https://secure-retreat-92358.herokuapp.com/

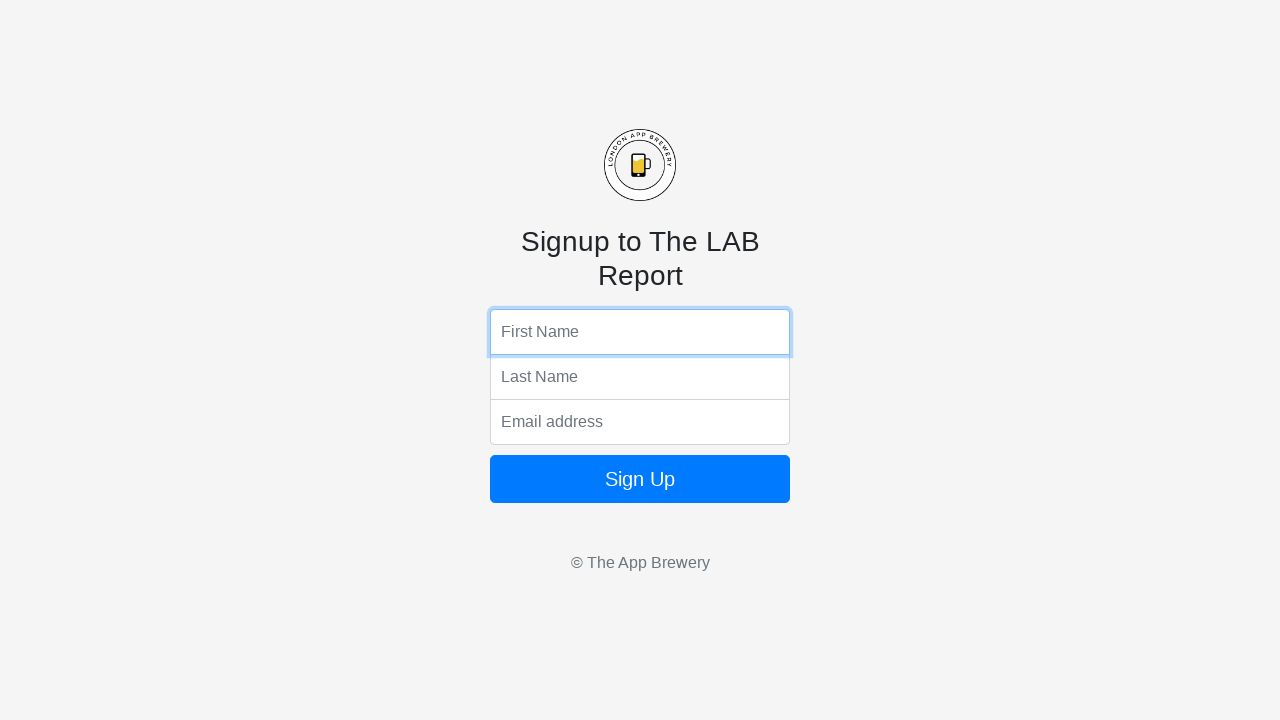

Filled first name field with 'Marcus' on input[name='fName']
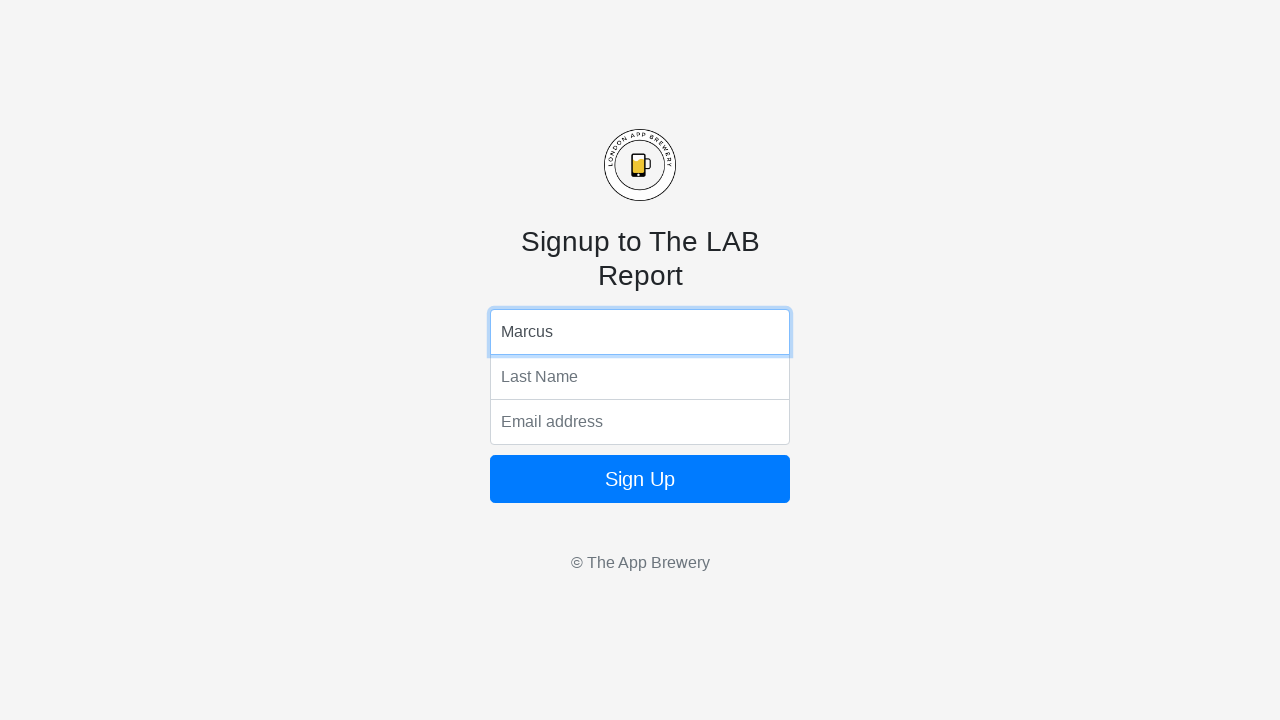

Filled last name field with 'Johnson' on input[name='lName']
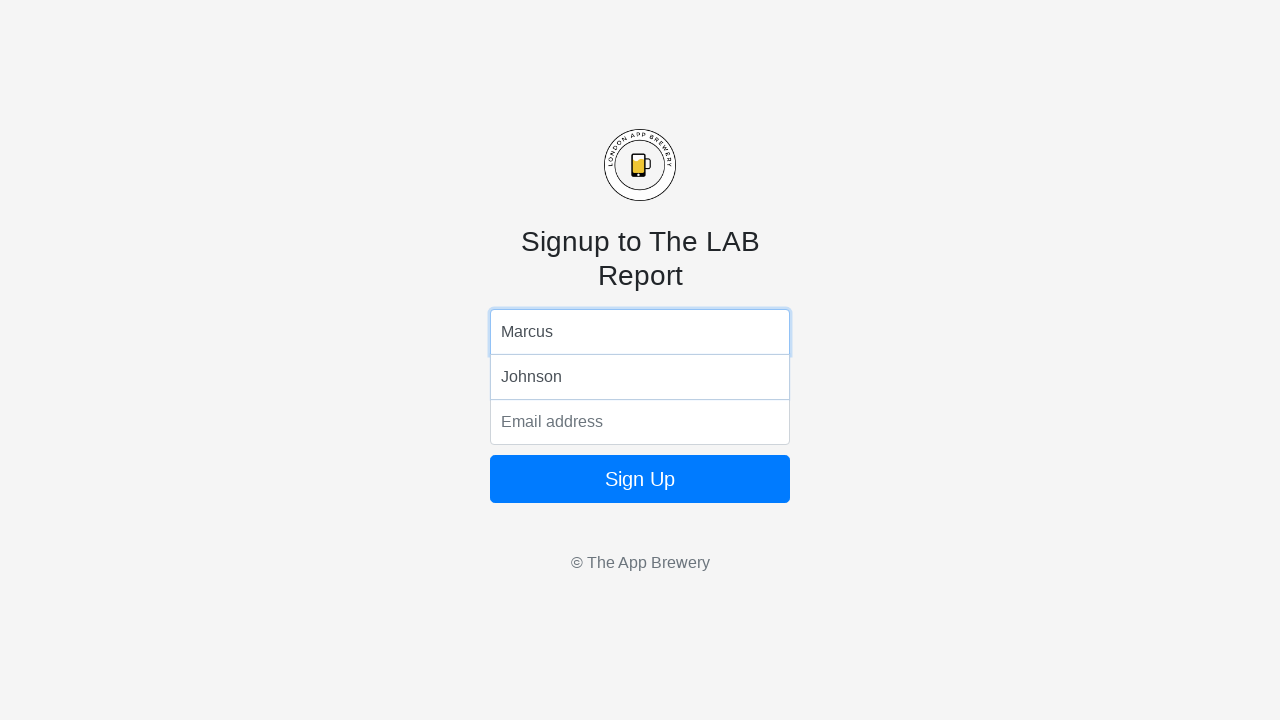

Filled email field with 'marcus.johnson@example.com' on input[name='email']
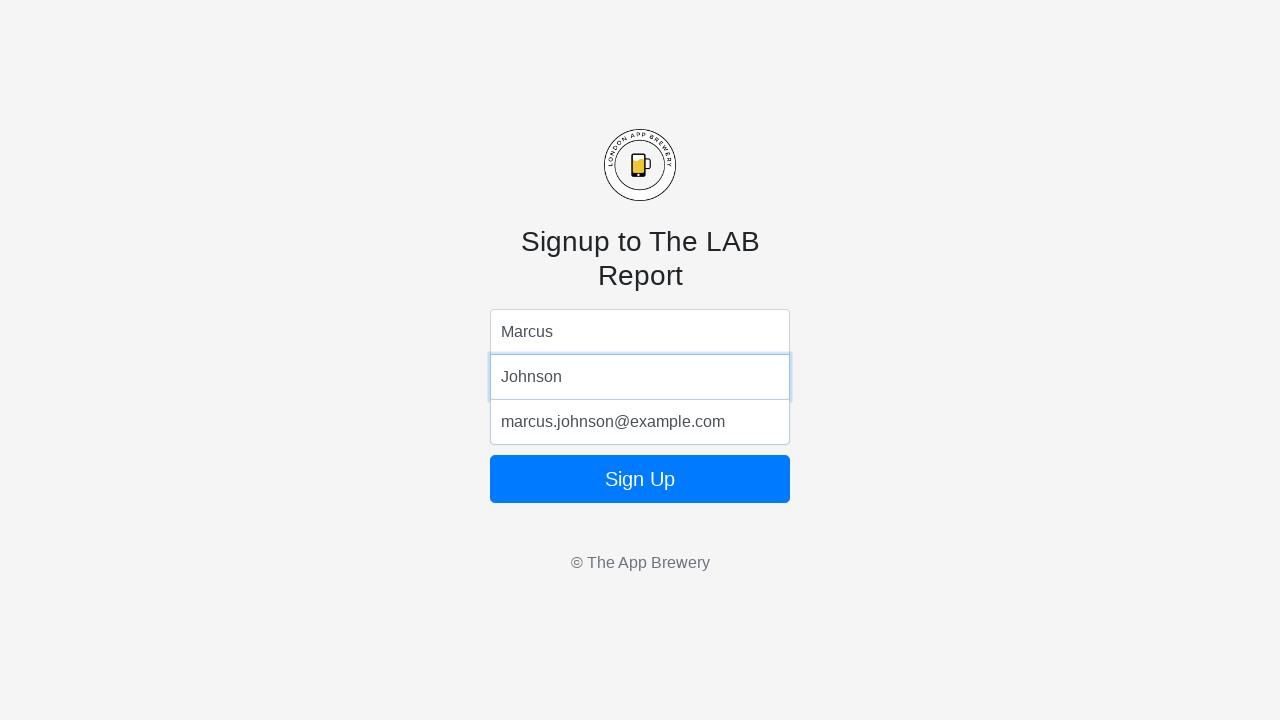

Clicked form submit button at (640, 479) on form button
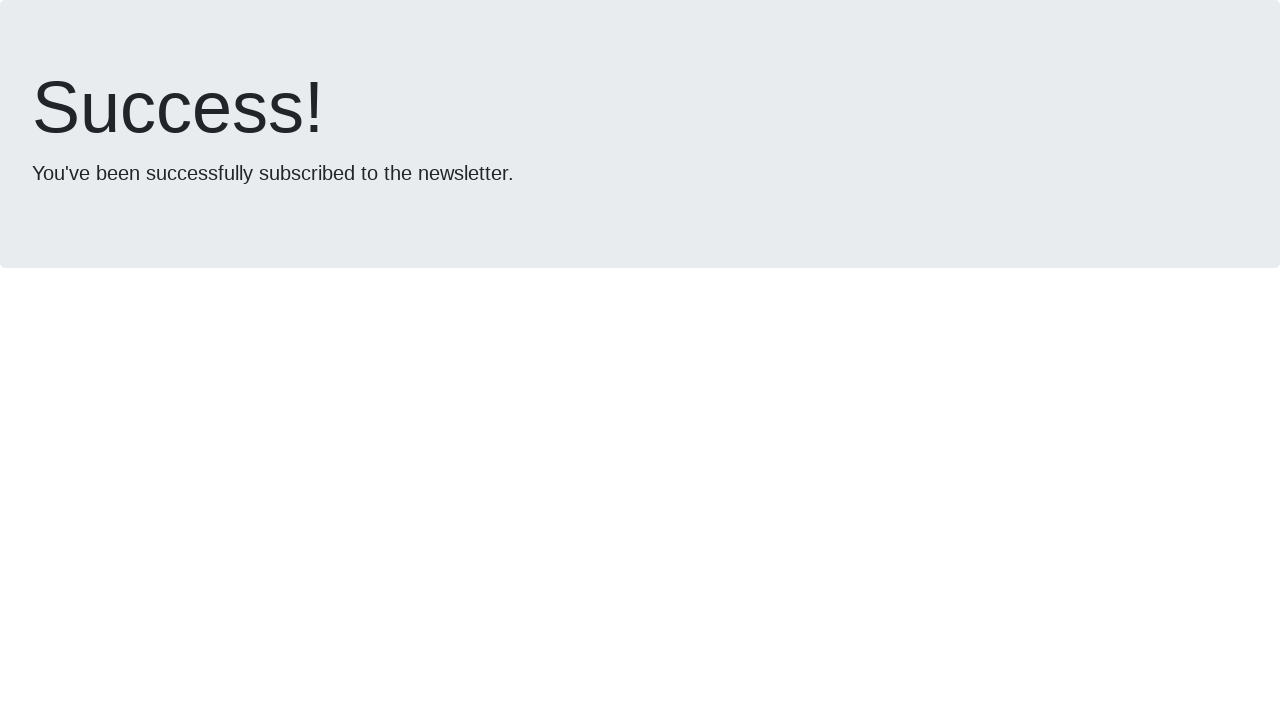

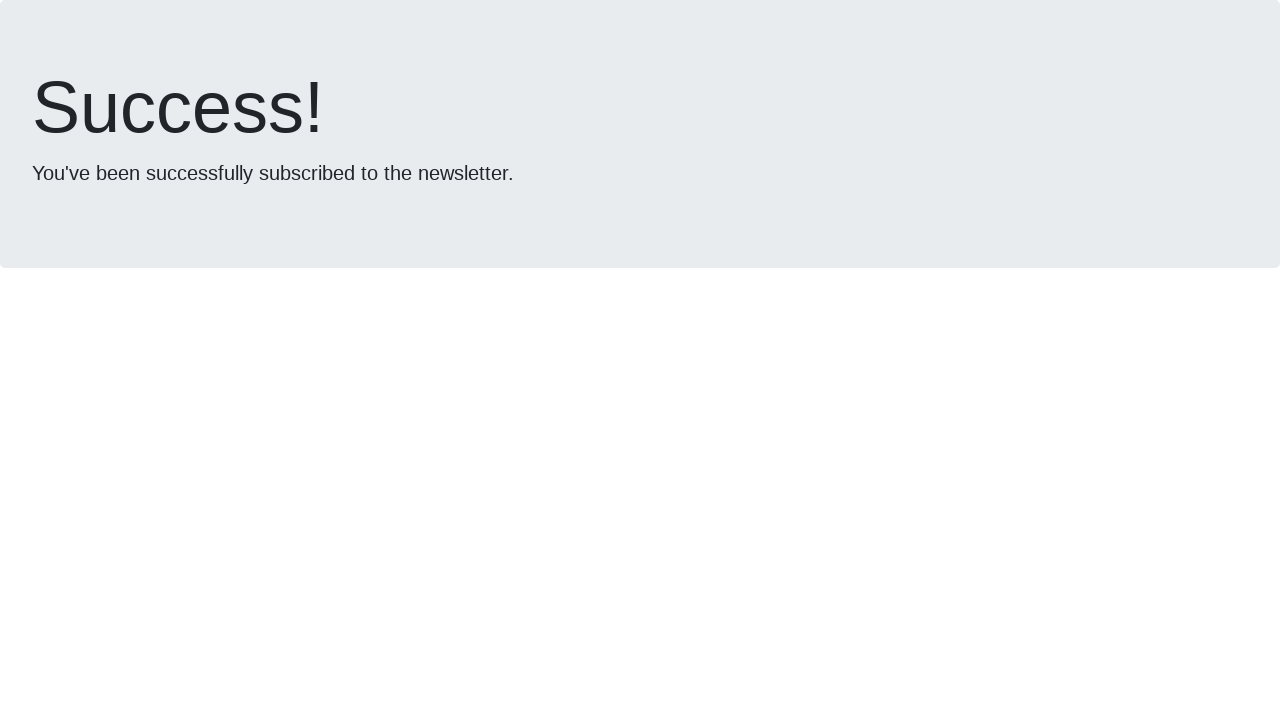